Navigates to openxcell.com and iterates through all link elements on the page

Starting URL: https://www.openxcell.com

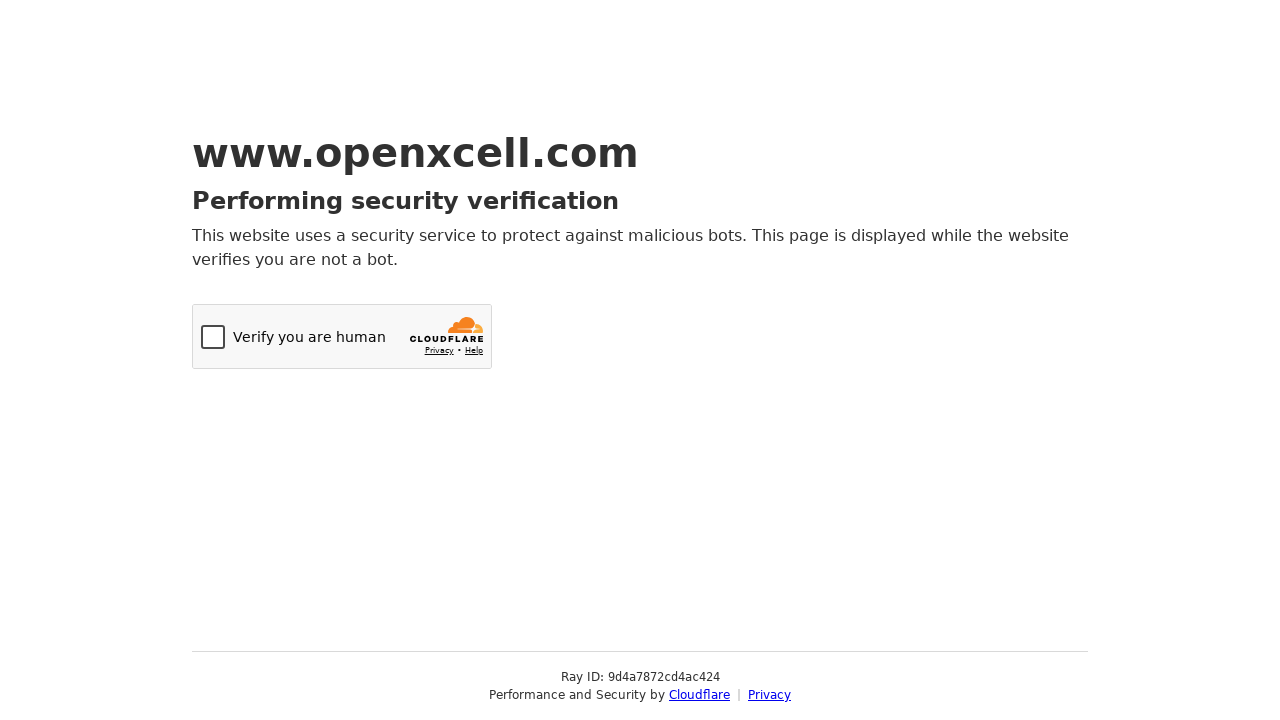

Navigated to https://www.openxcell.com
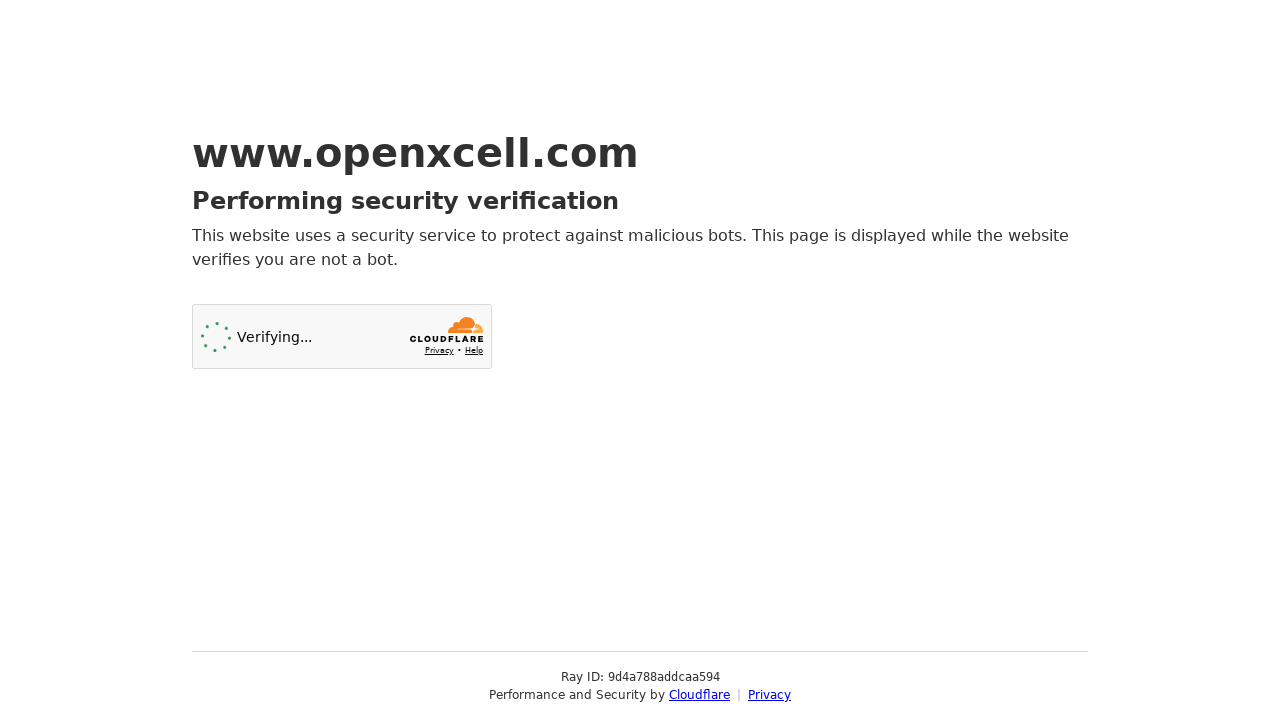

Waited for link elements to be present on the page
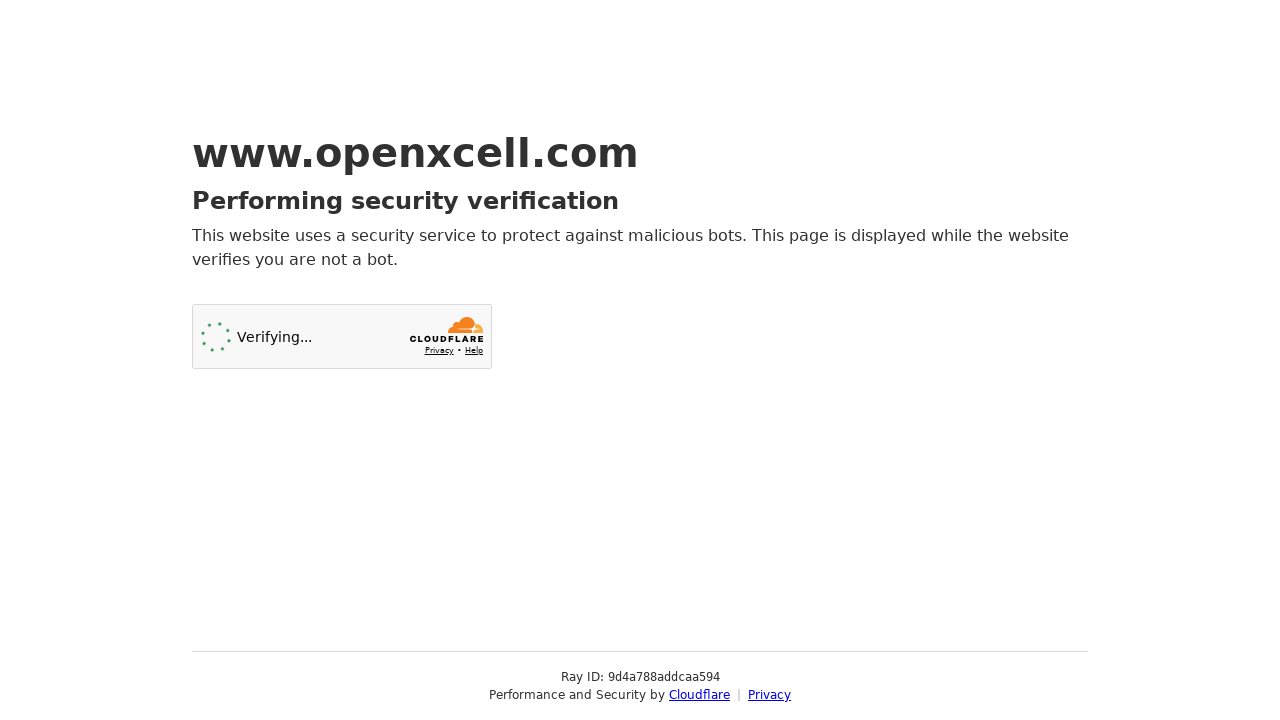

Retrieved all link elements from the page
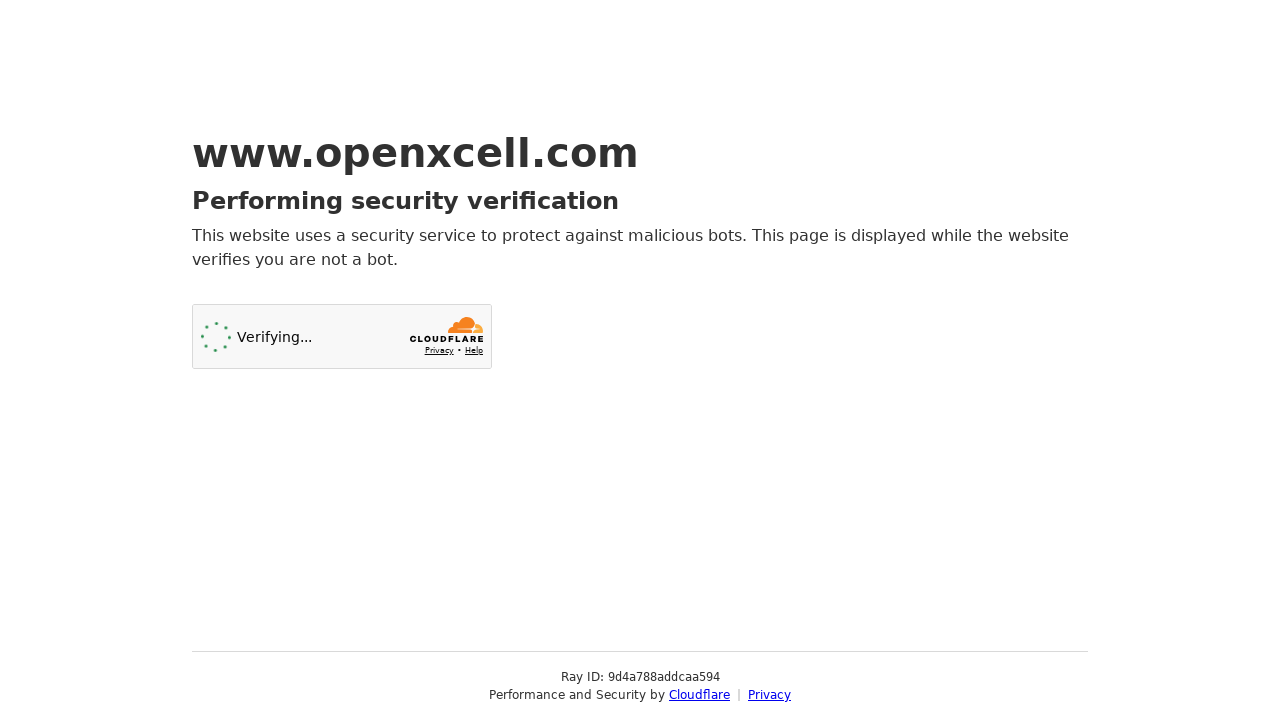

Printed link text: Cloudflare
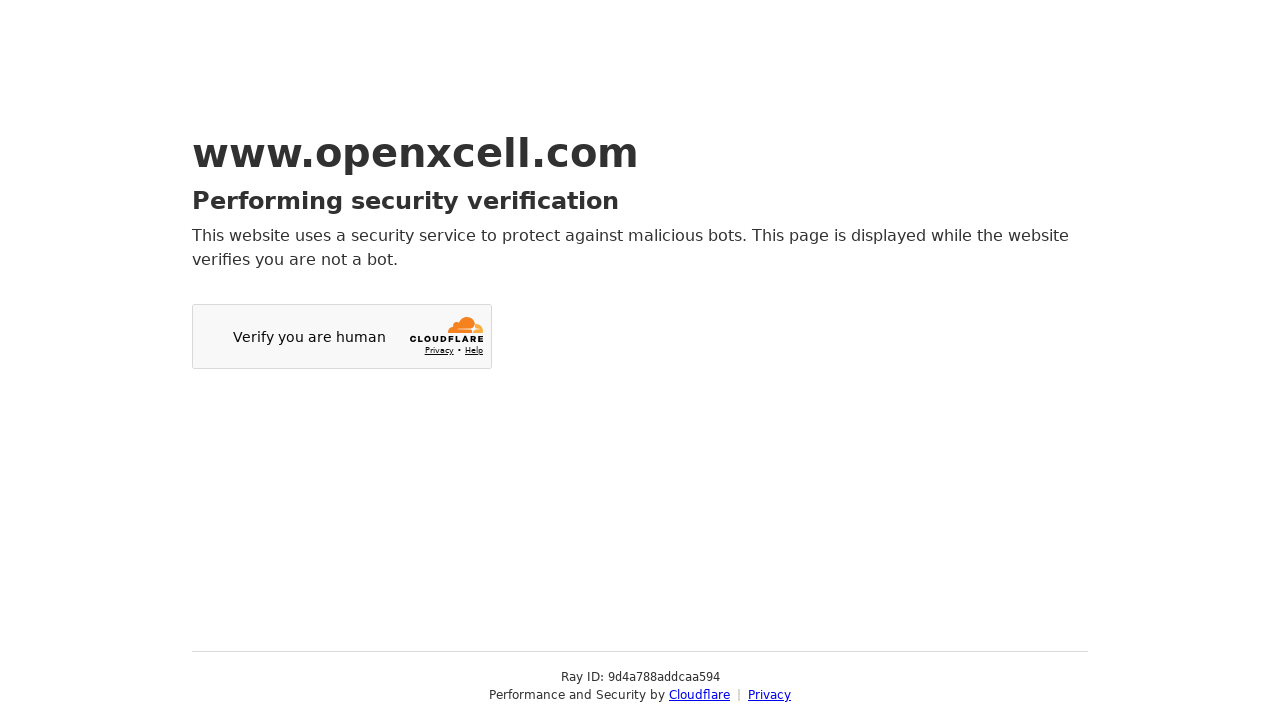

Printed link text: Privacy
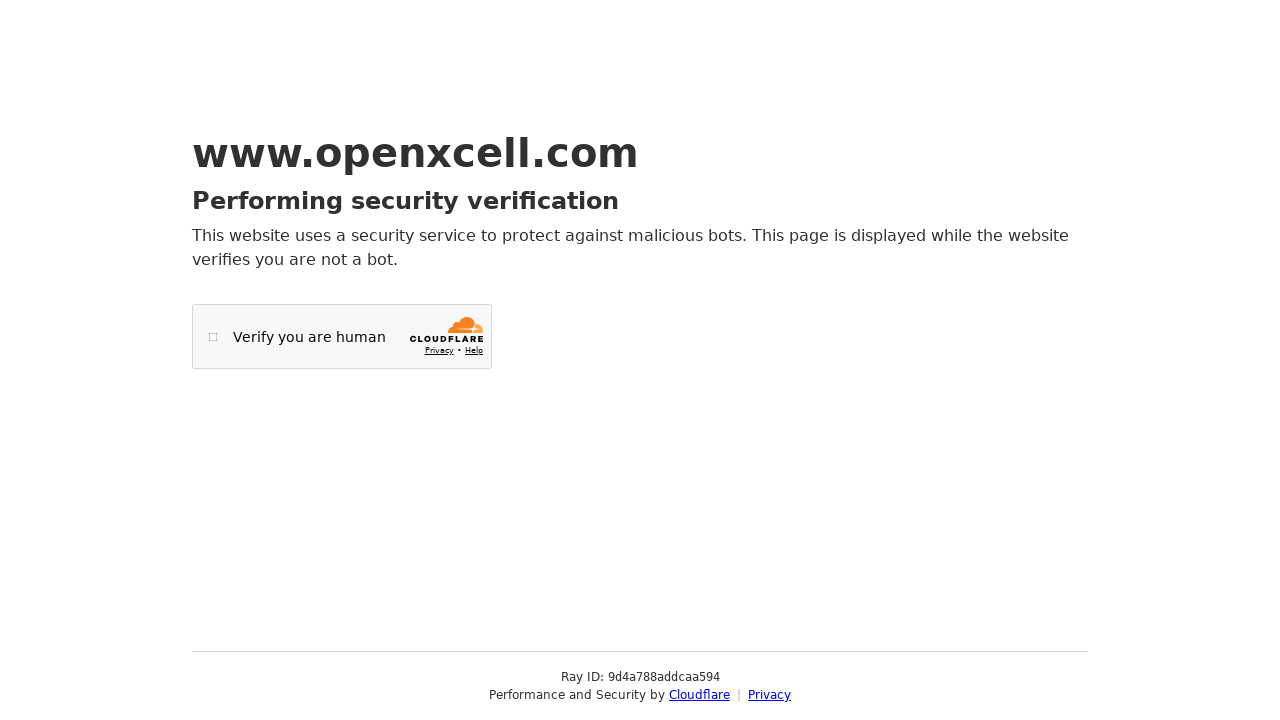

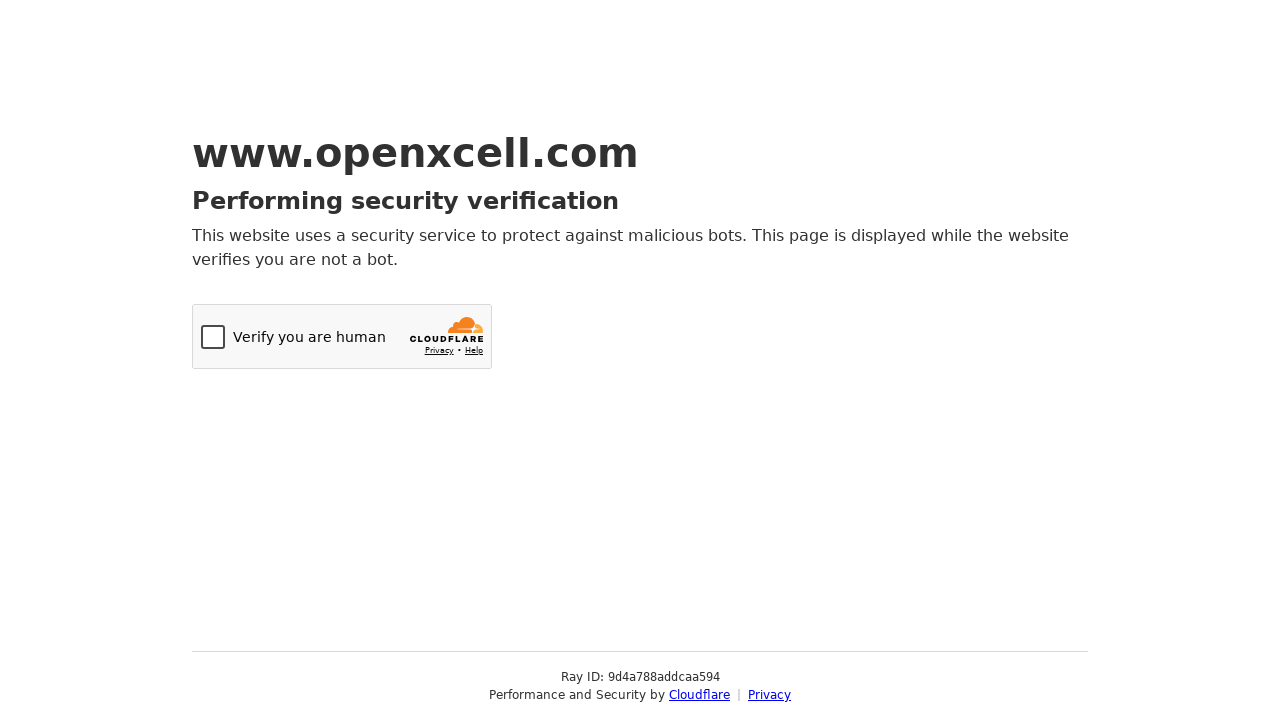